Navigates to Flipkart homepage and verifies the page loads successfully

Starting URL: https://www.flipkart.com/

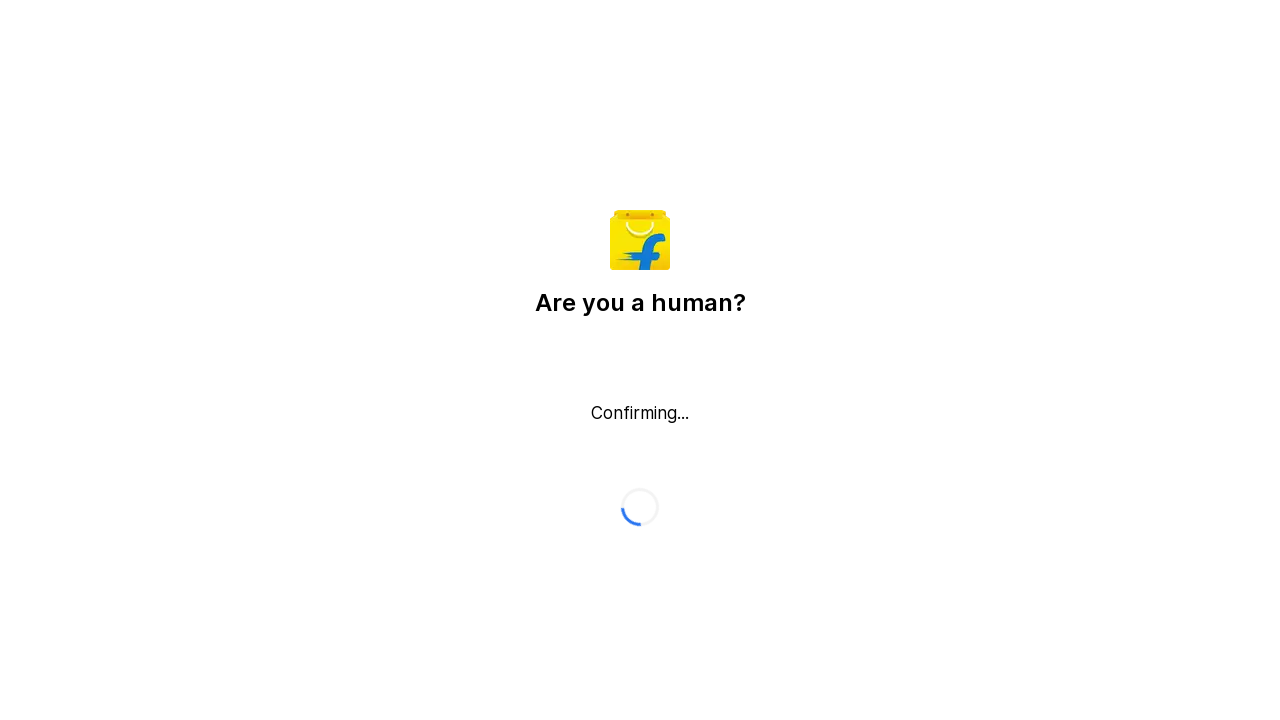

Waited for page DOM content to fully load
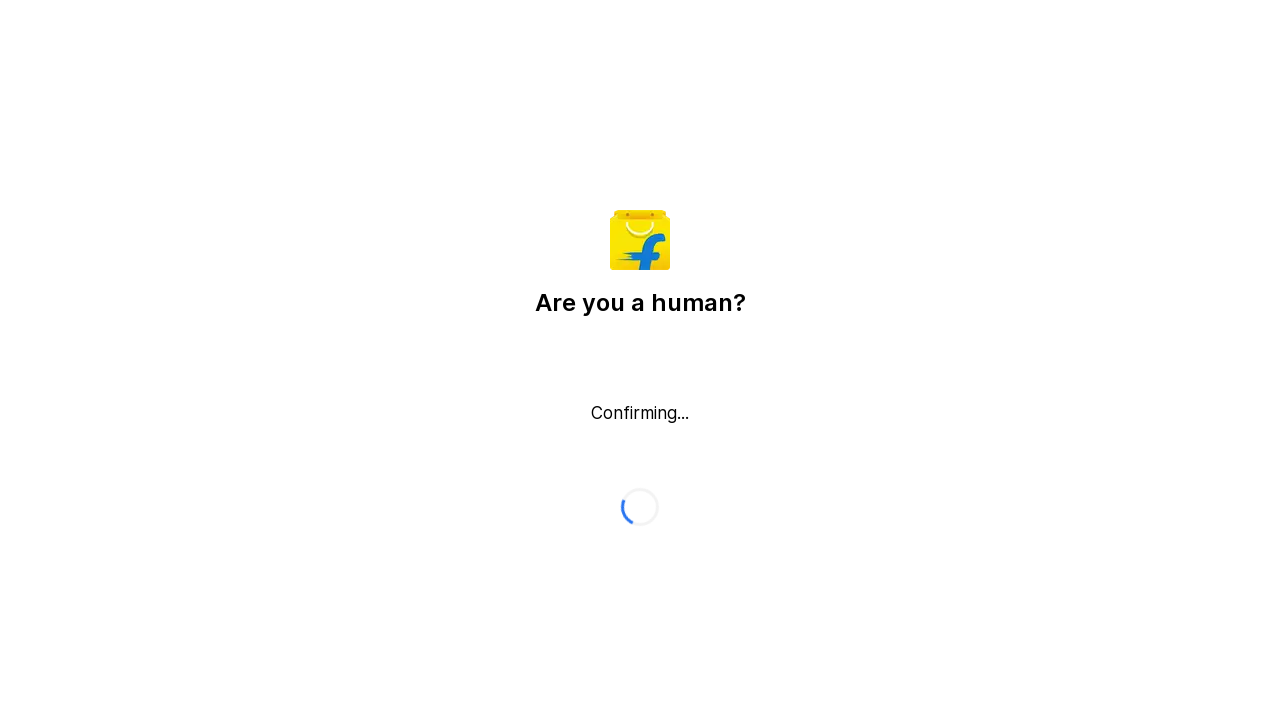

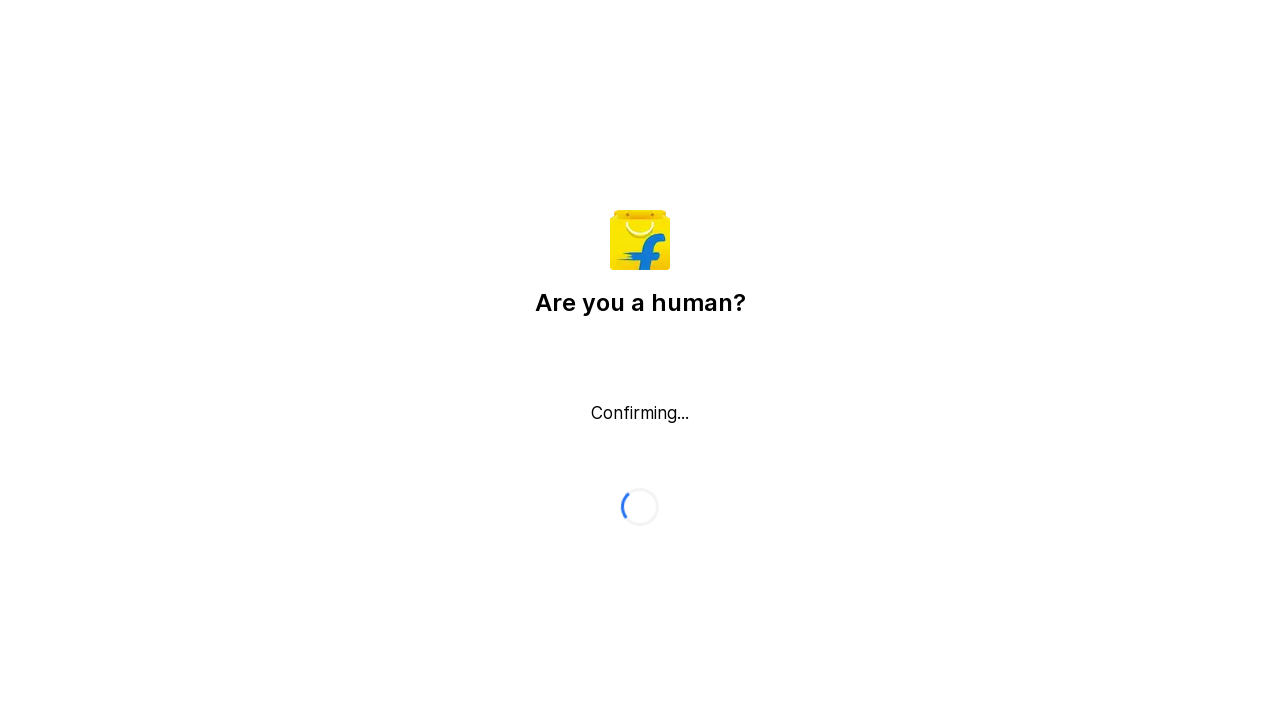